Tests navigation on QA Click Academy website by clicking on the 4th navigation menu item and then clicking on a "Selenium" text link

Starting URL: http://www.qaclickacademy.com

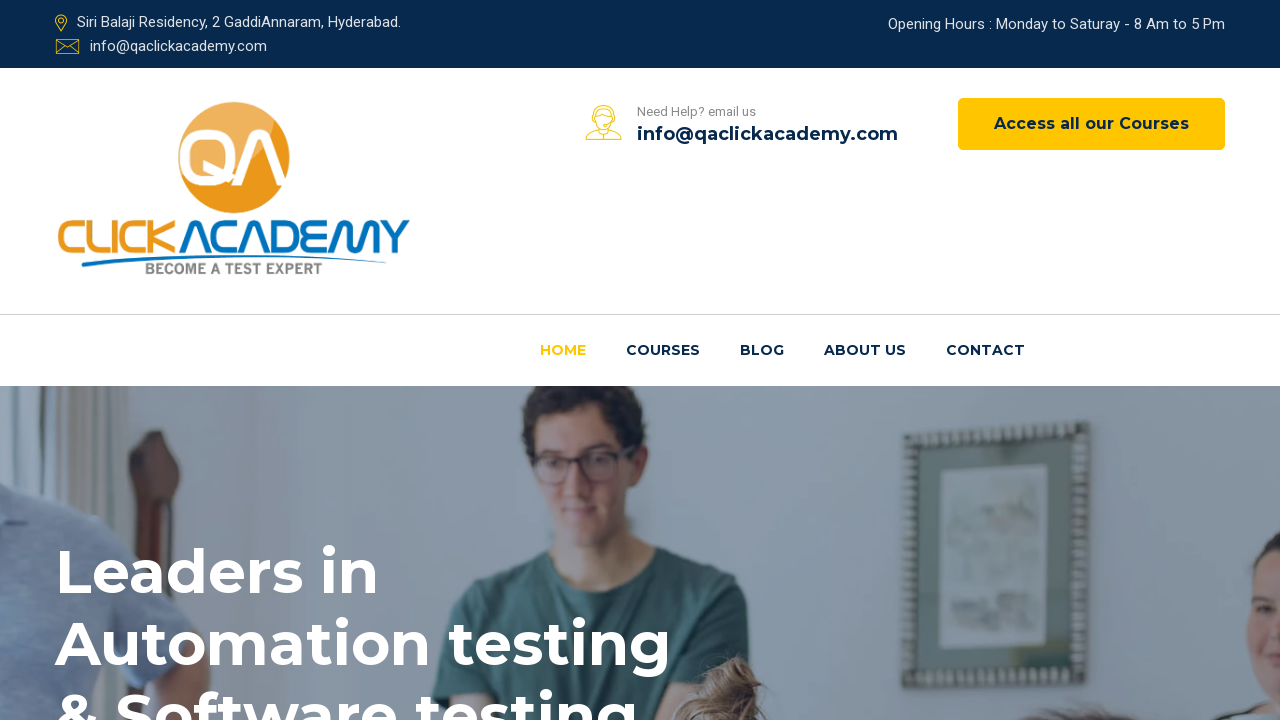

Clicked the 4th navigation menu item at (865, 351) on xpath=//header//nav//ul/li[4]/a
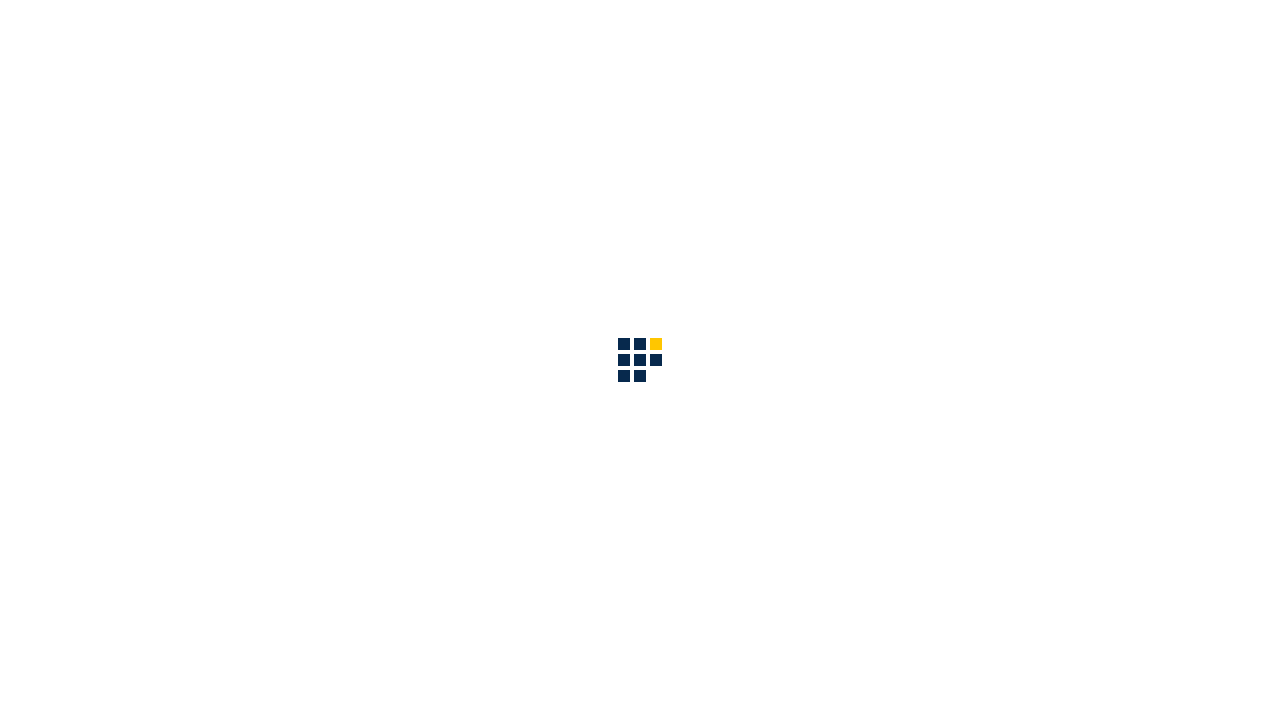

Clicked on the Selenium text link at (272, 707) on xpath=//*[contains(text(), 'Selenium')]
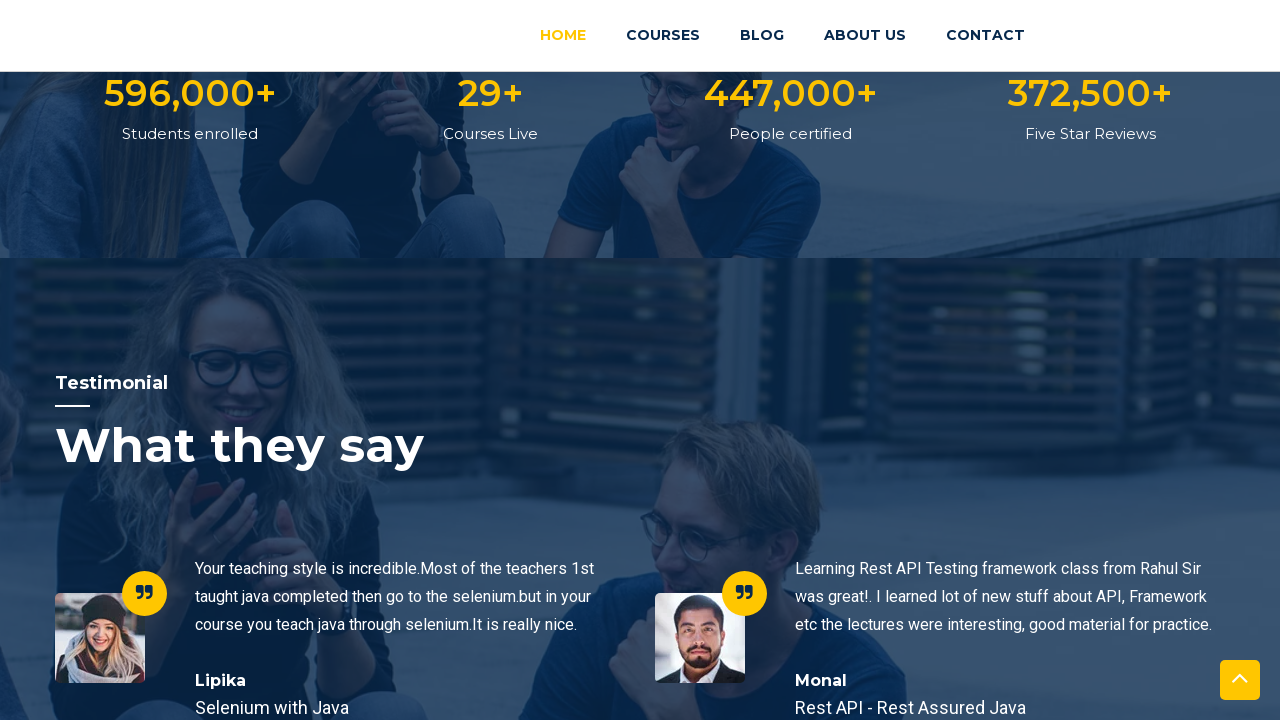

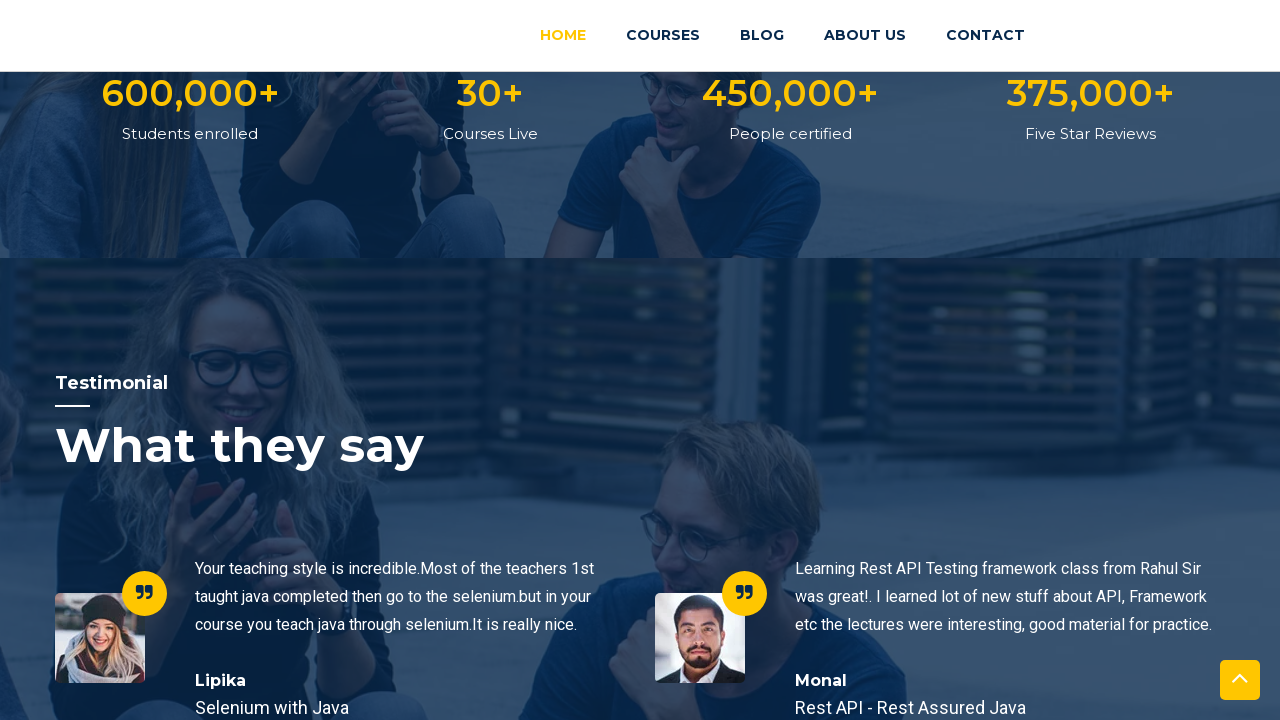